Tests navigation to the account/signup page by hovering over the profile dropdown and clicking the Sign up link

Starting URL: https://solace-medusa-starter.vercel.app/de

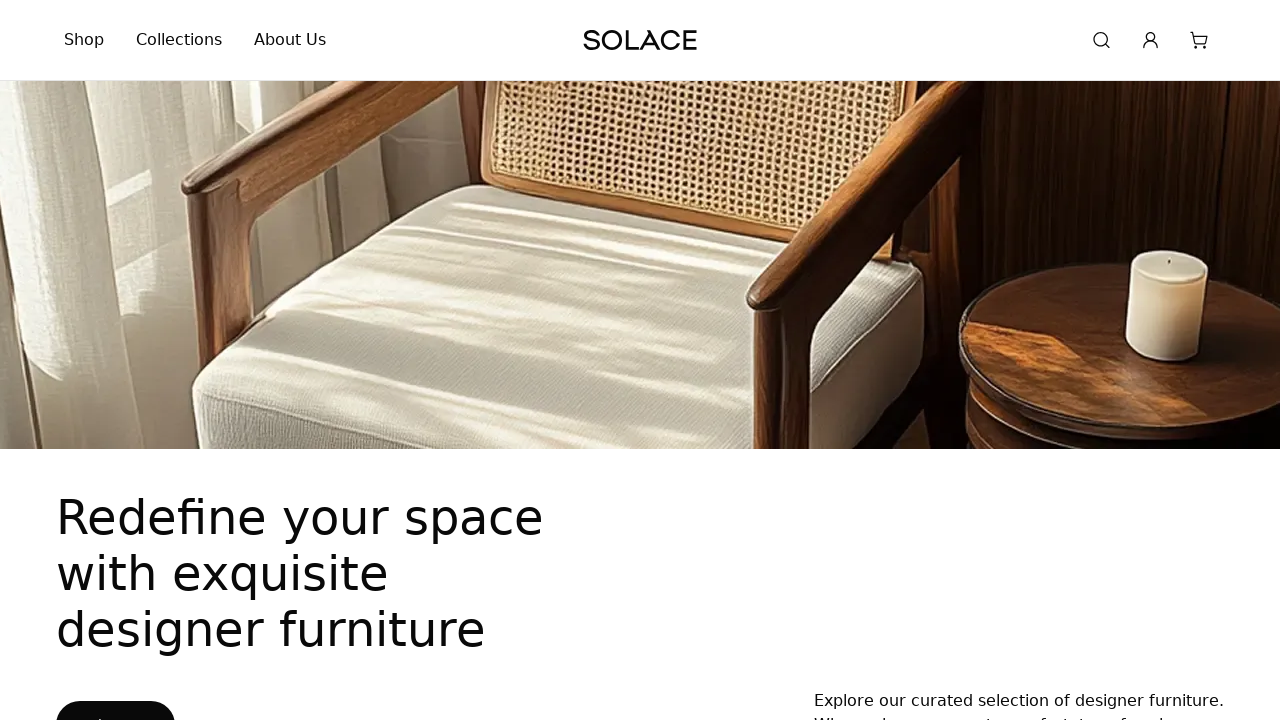

Hovered over profile dropdown button at (1150, 40) on internal:testid=[data-testid="profile-dropdown-button"s]
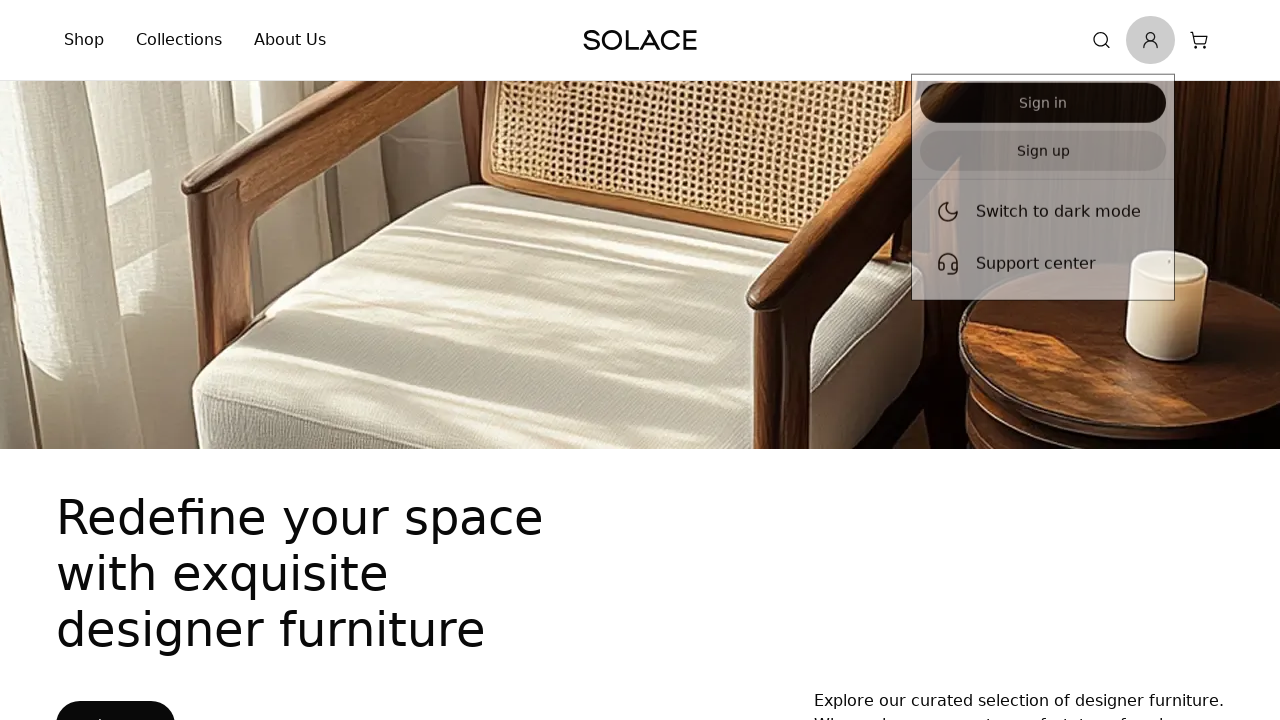

Clicked Sign up link in profile dropdown at (1043, 149) on internal:role=link[name="Sign up"i]
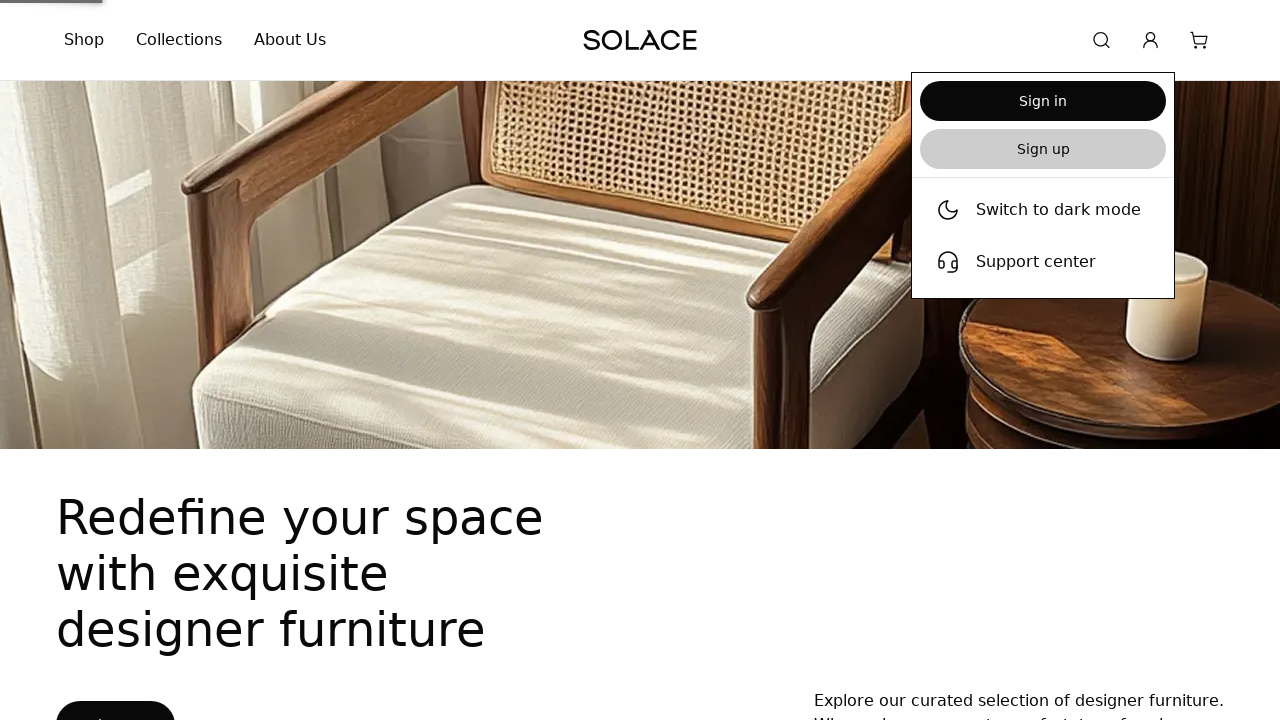

Navigated to /account page successfully
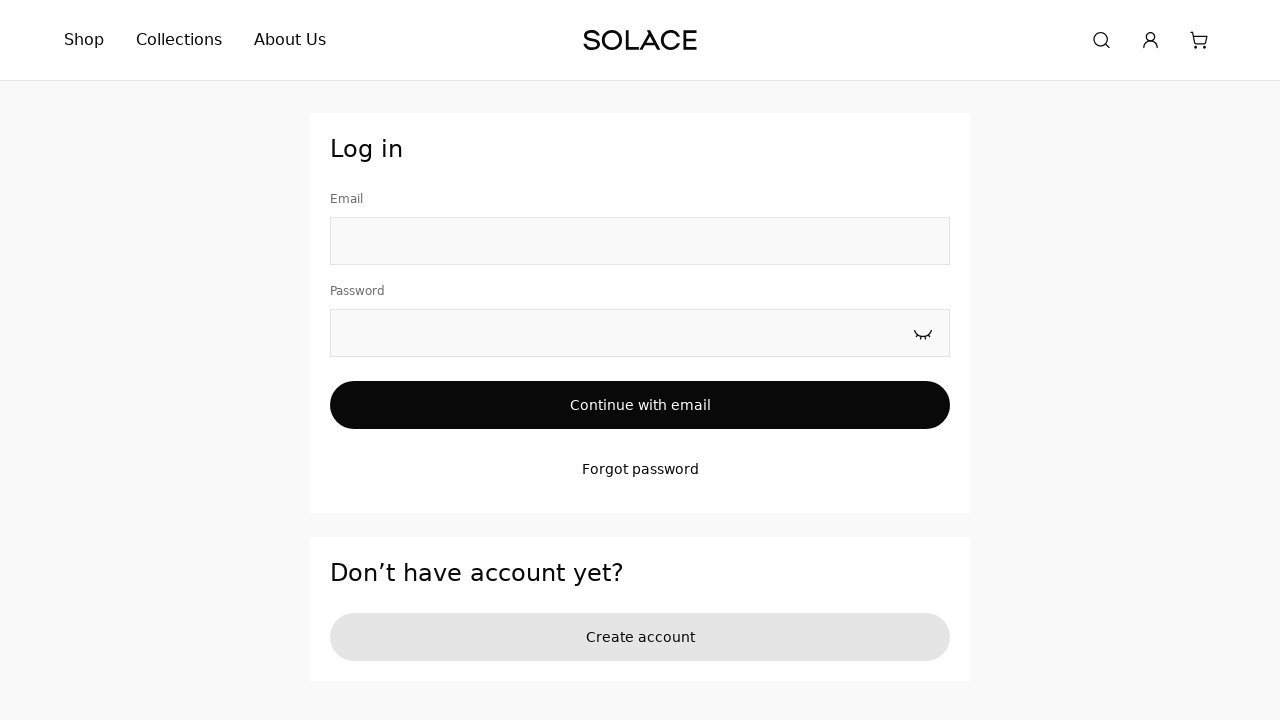

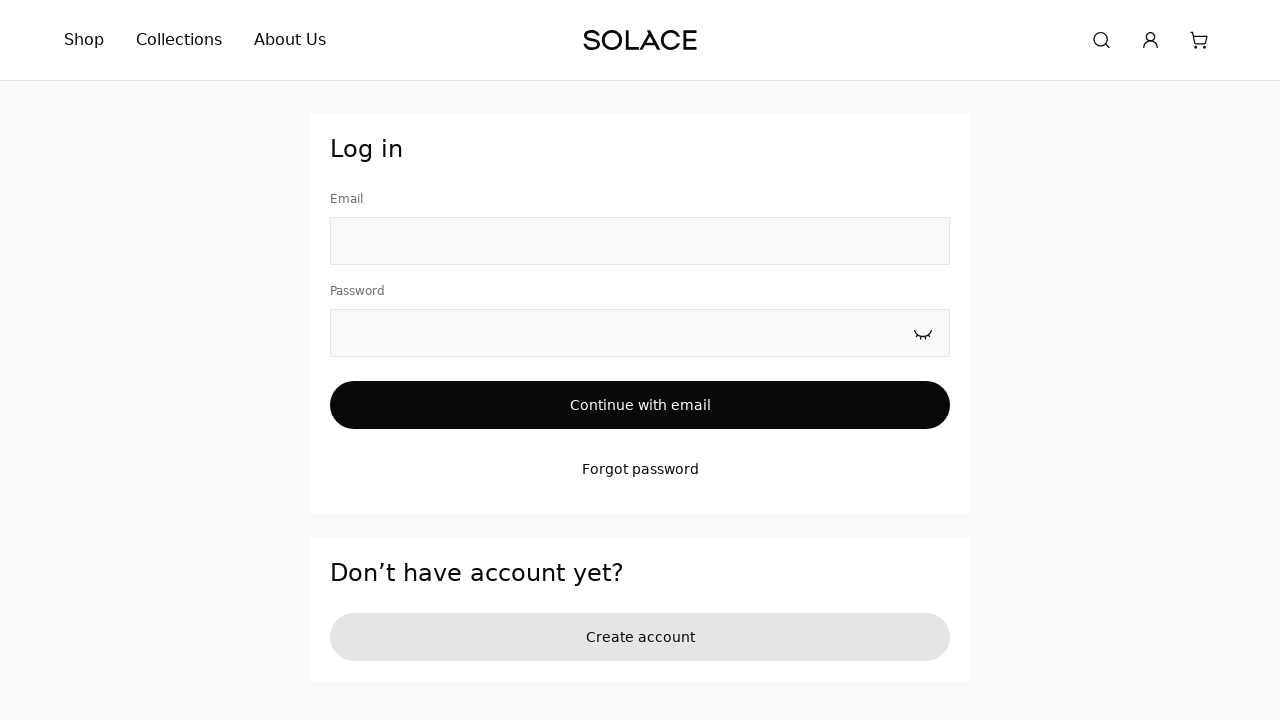